Tests alert handling and form submission with mathematical calculation on a practice website

Starting URL: http://suninjuly.github.io/alert_accept.html

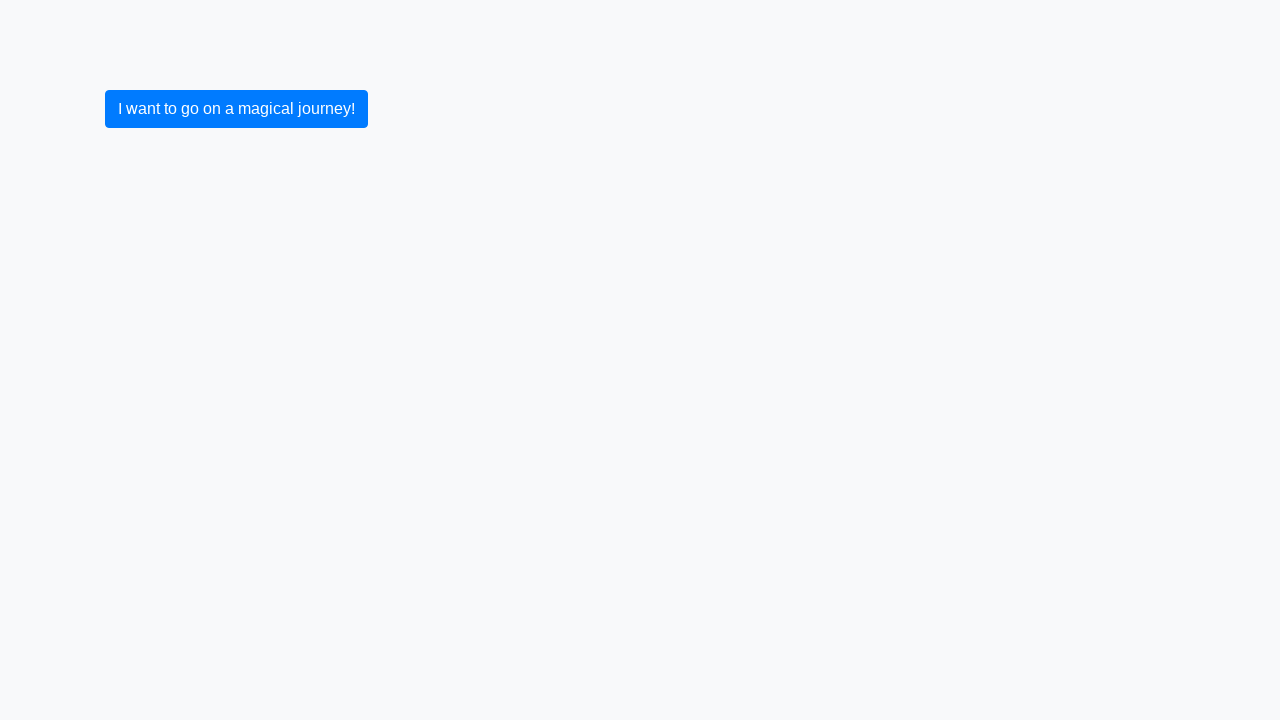

Clicked primary button to trigger alert at (236, 109) on button.btn.btn-primary
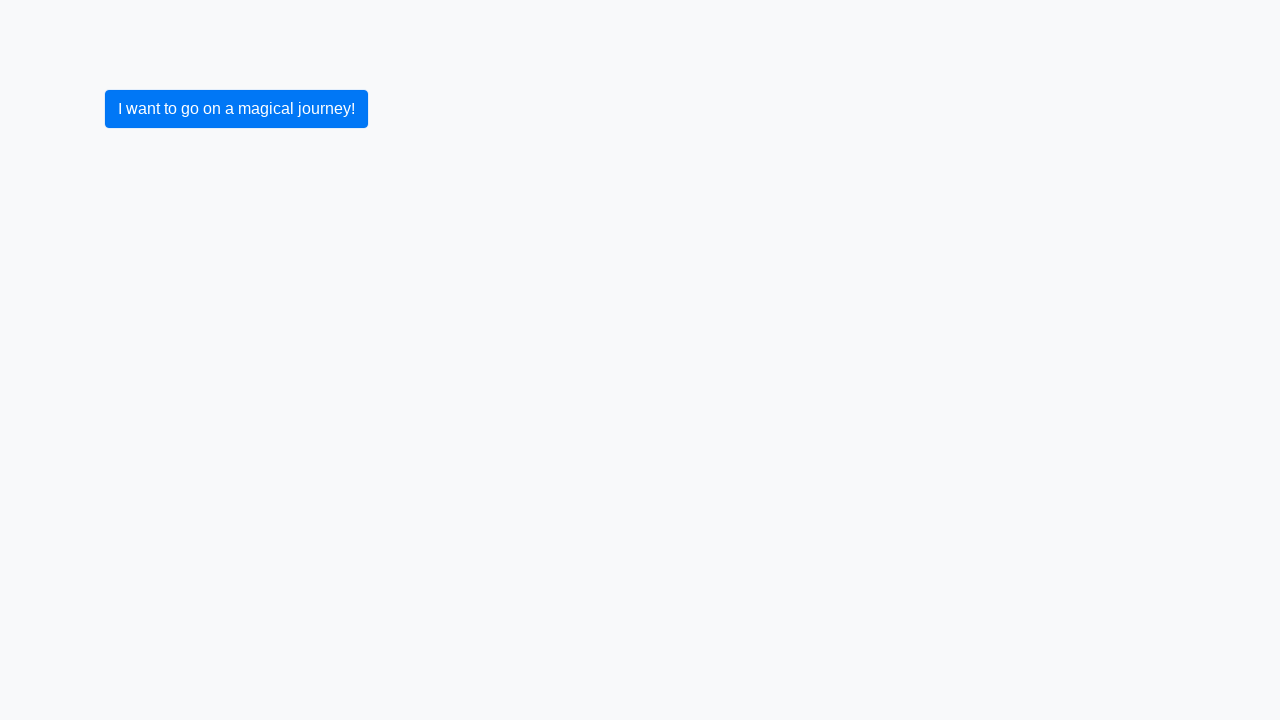

Set up dialog handler to accept alerts
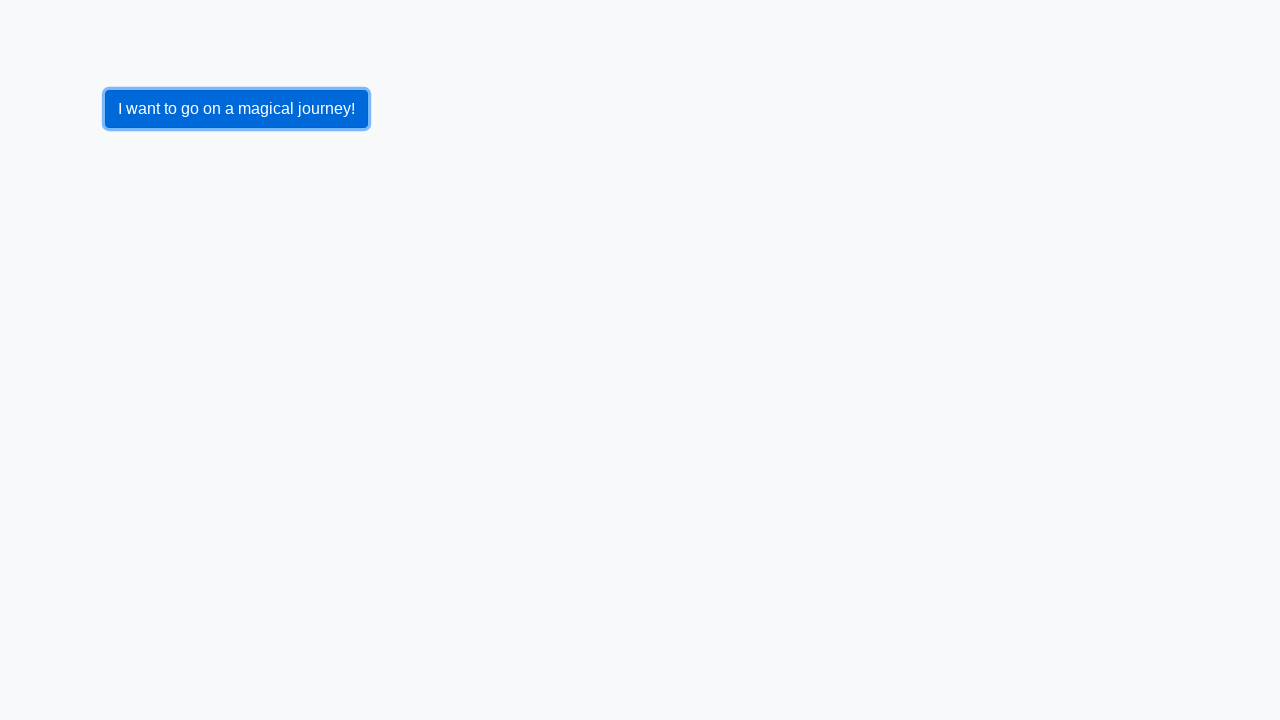

Re-clicked primary button to trigger alert dialog at (236, 109) on button.btn.btn-primary
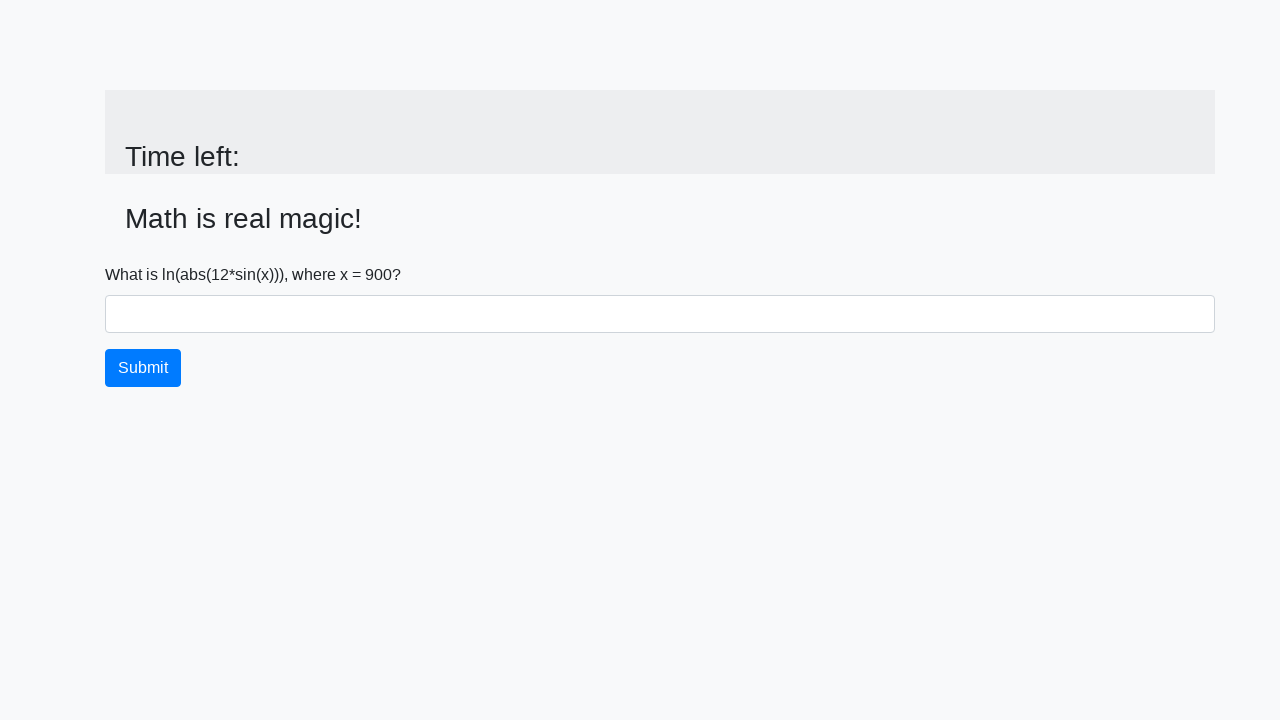

Alert accepted and input_value element loaded
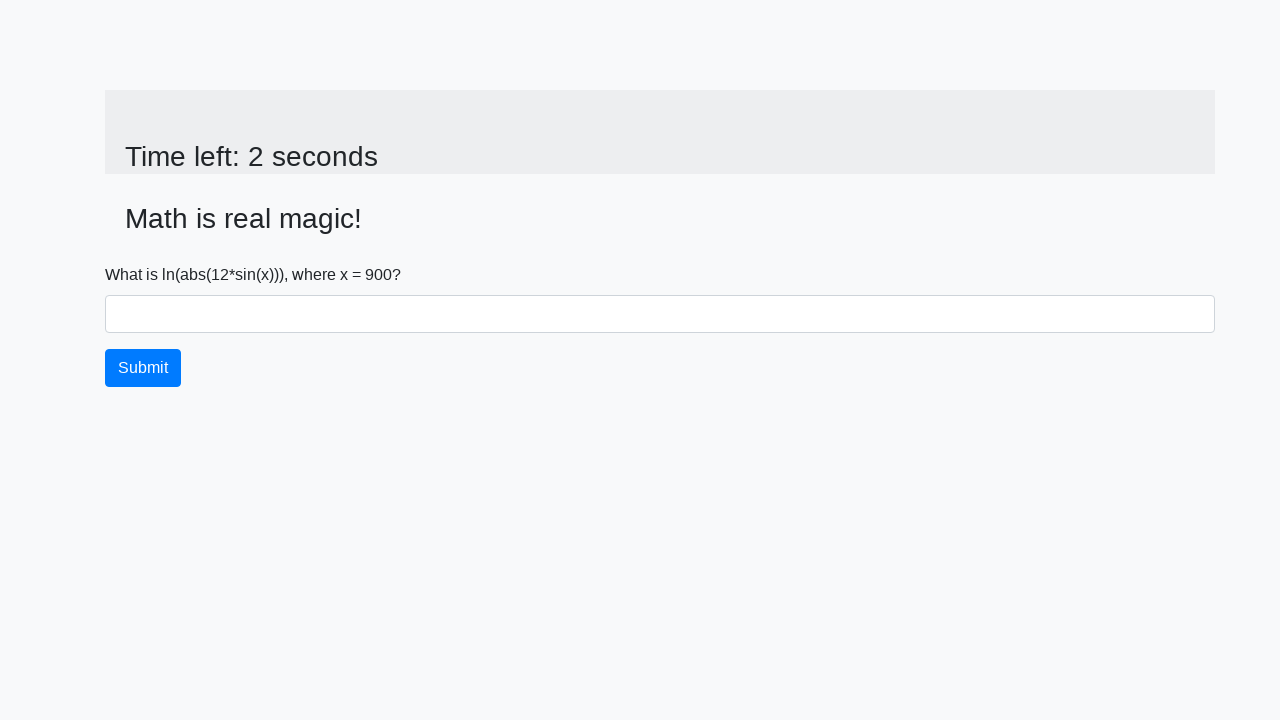

Retrieved input value: 900
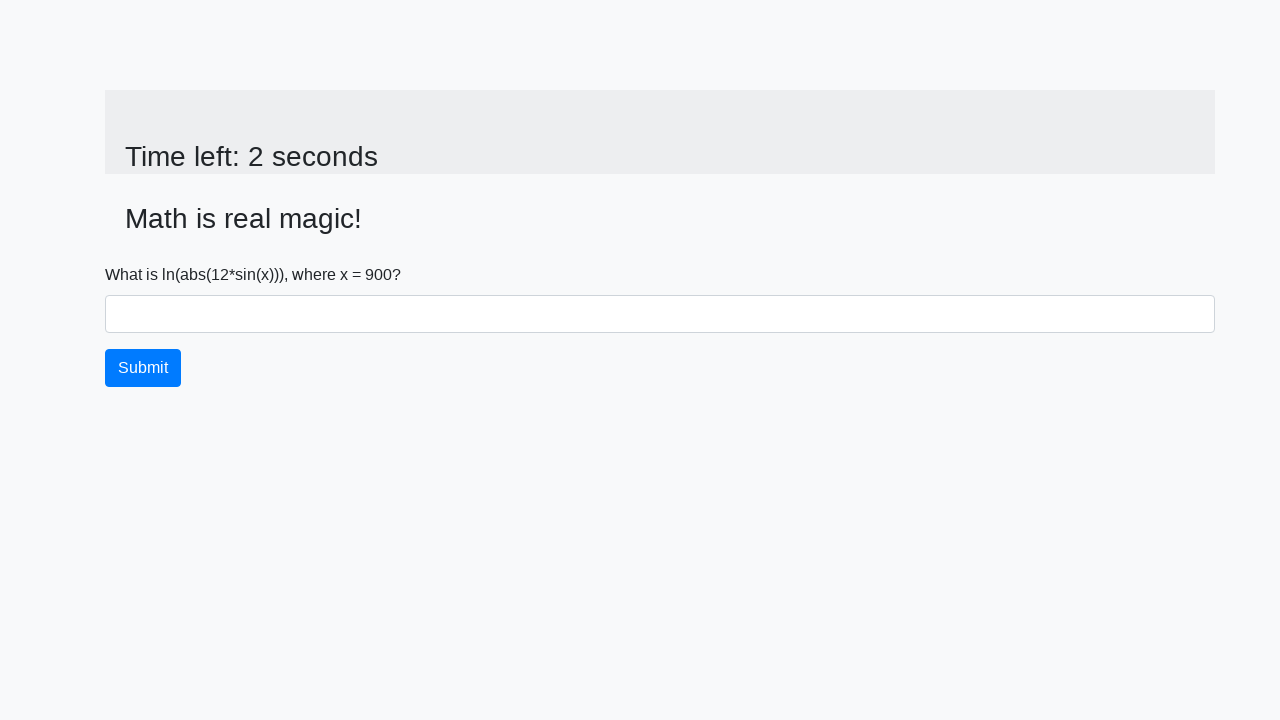

Calculated mathematical result: y = log(|12*sin(900)|) = 2.4827075078689975
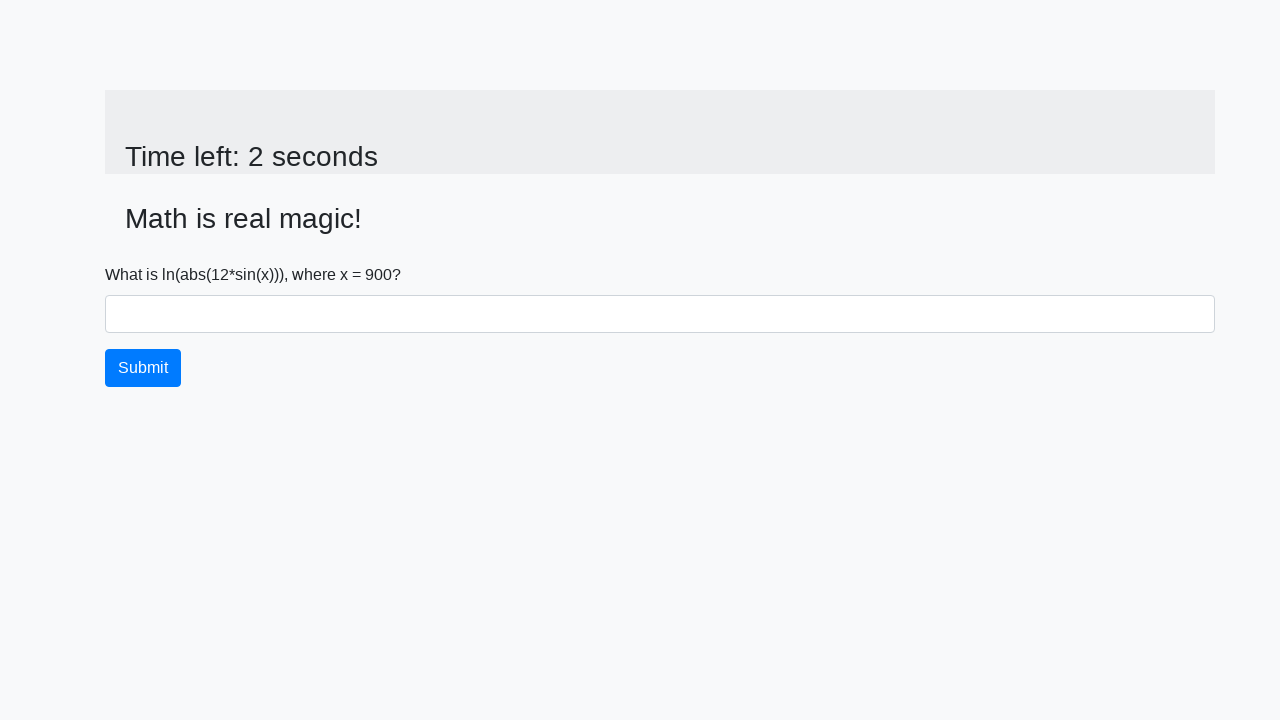

Filled answer field with calculated value: 2.4827075078689975 on #answer
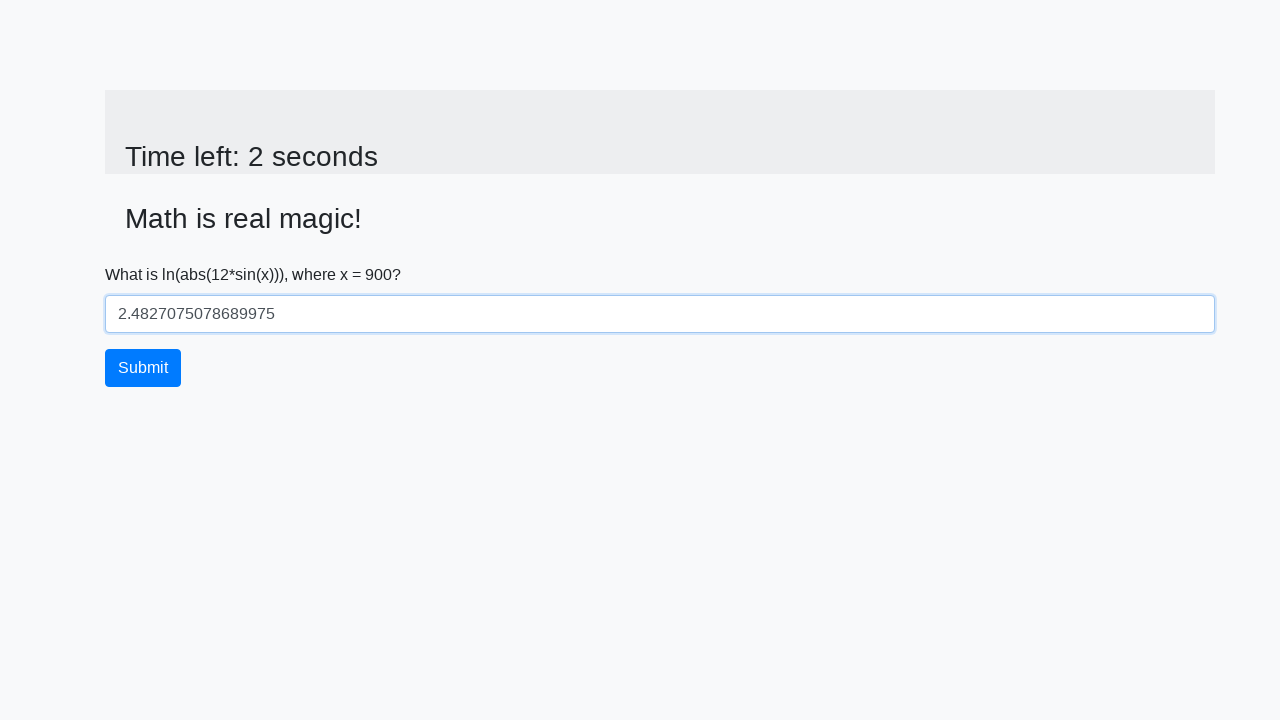

Clicked submit button to submit the form at (143, 368) on button.btn
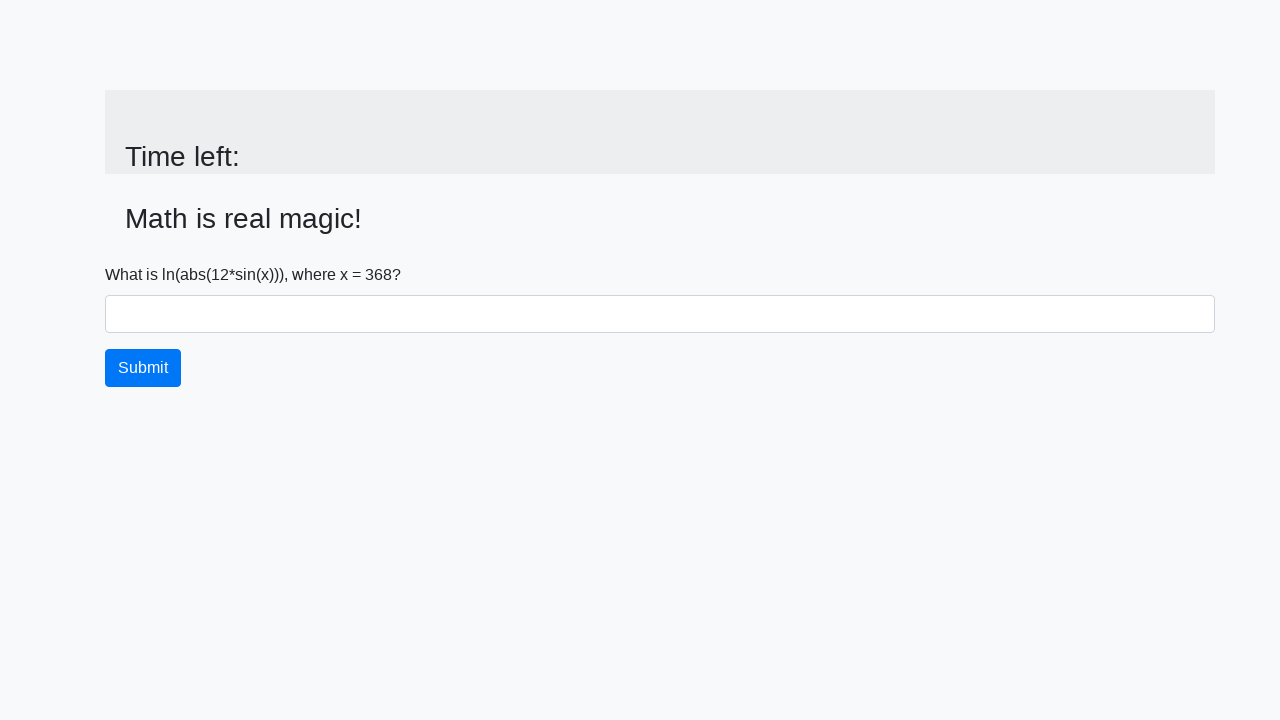

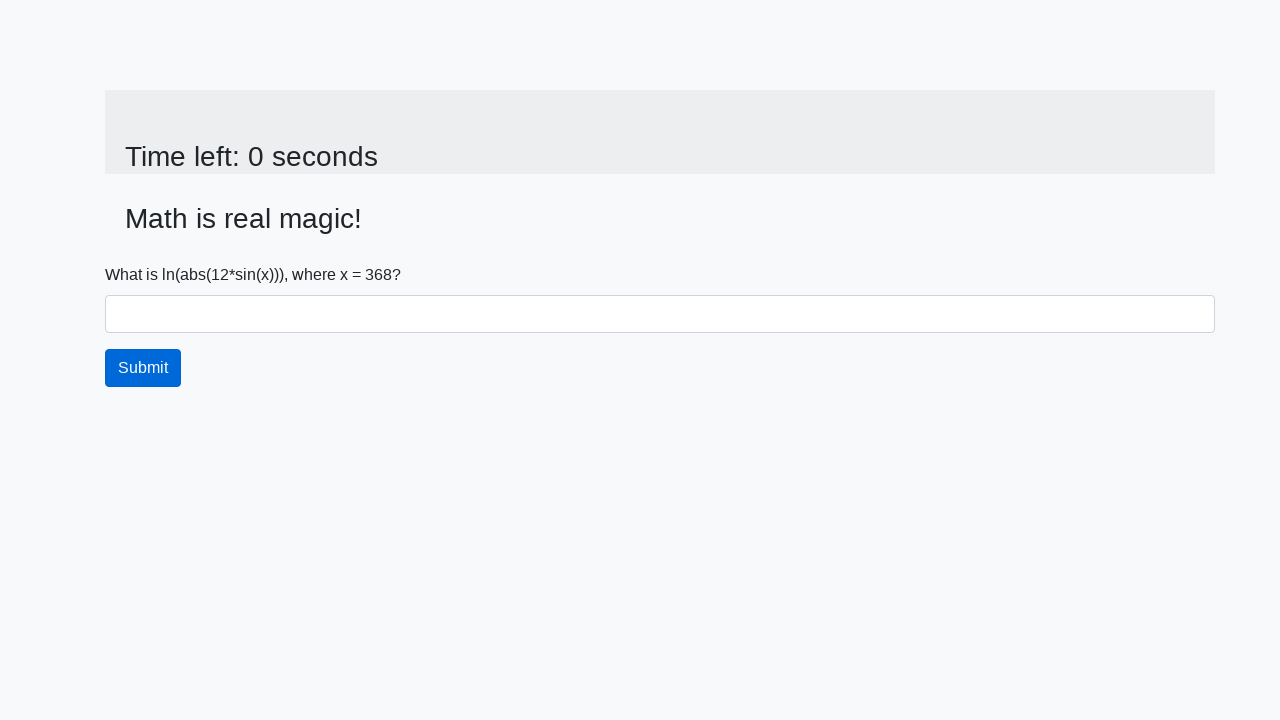